Tests JavaScript Prompt by dismissing/canceling without entering any text

Starting URL: https://the-internet.herokuapp.com/javascript_alerts

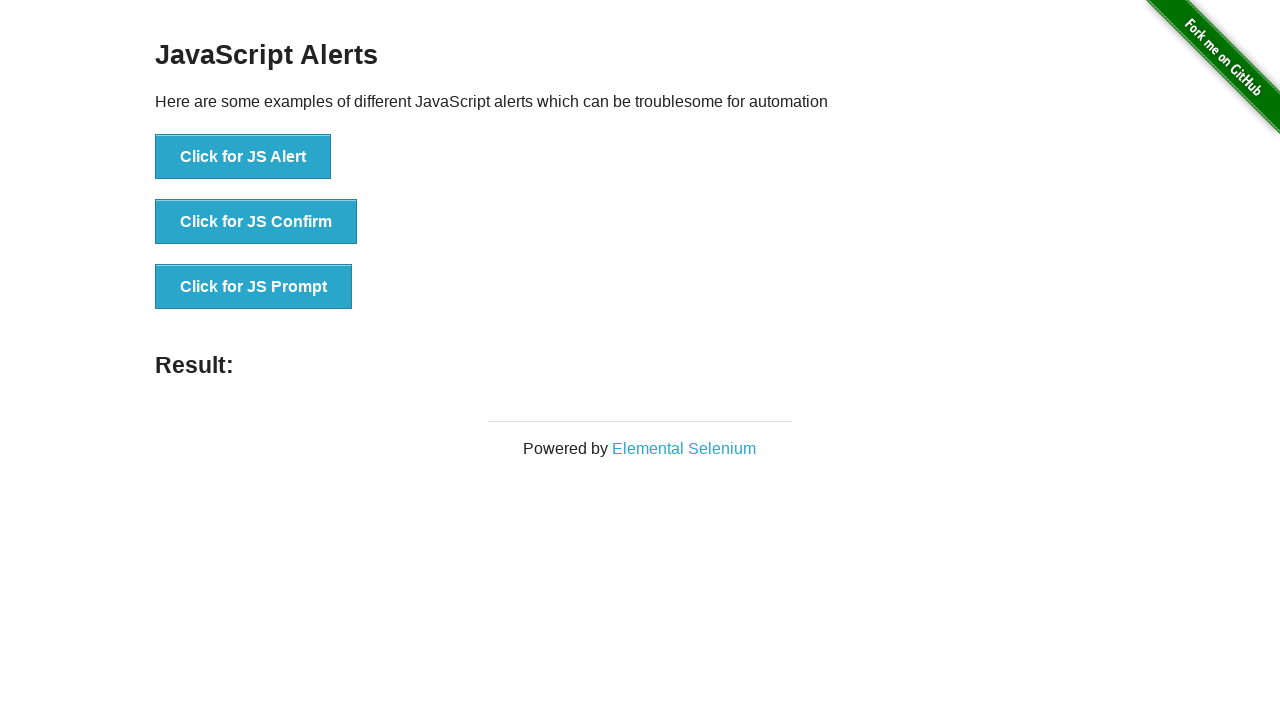

Set up dialog handler to dismiss prompts without input
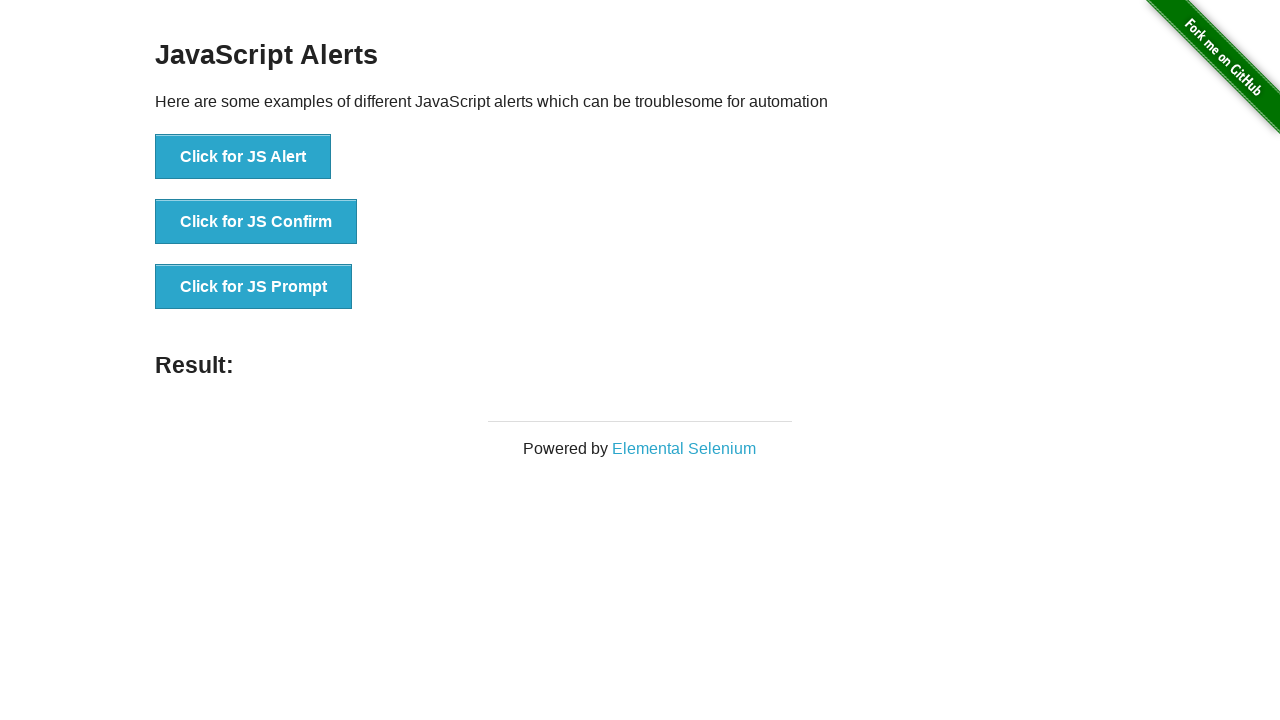

Clicked button to trigger JavaScript Prompt dialog at (254, 287) on [onclick='jsPrompt()']
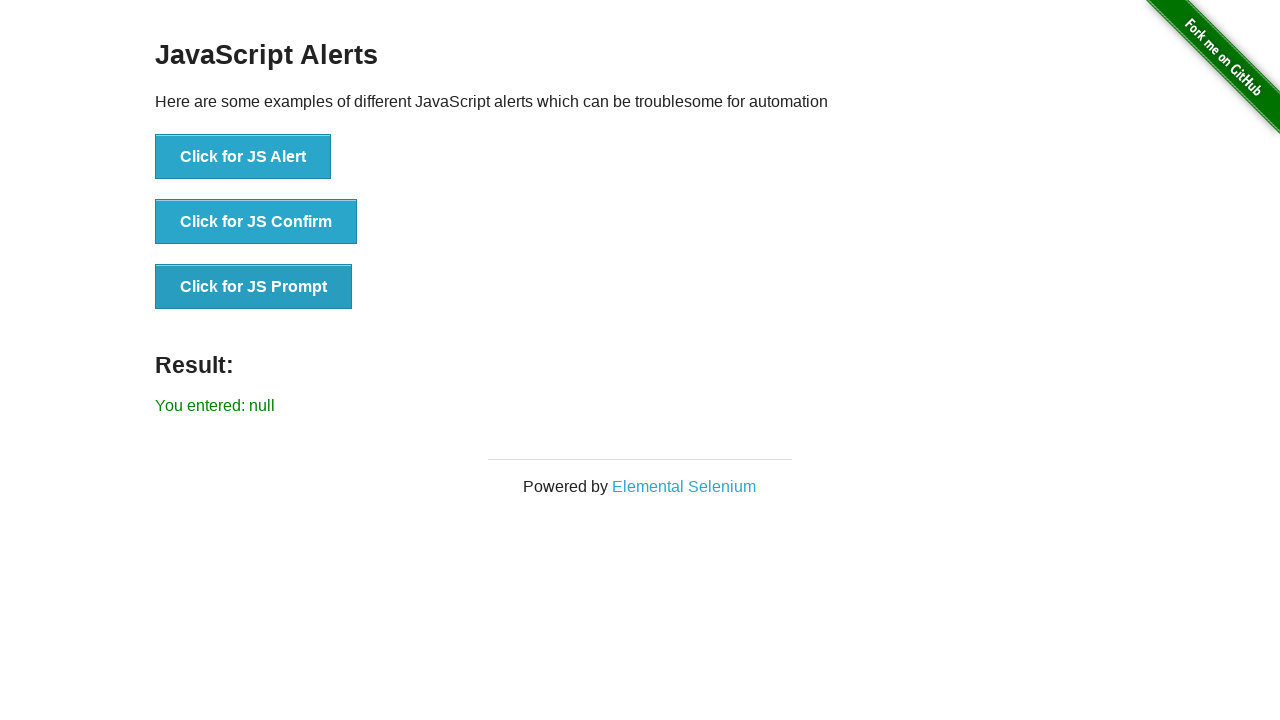

Verified that result displays 'You entered: null' after dismissing prompt
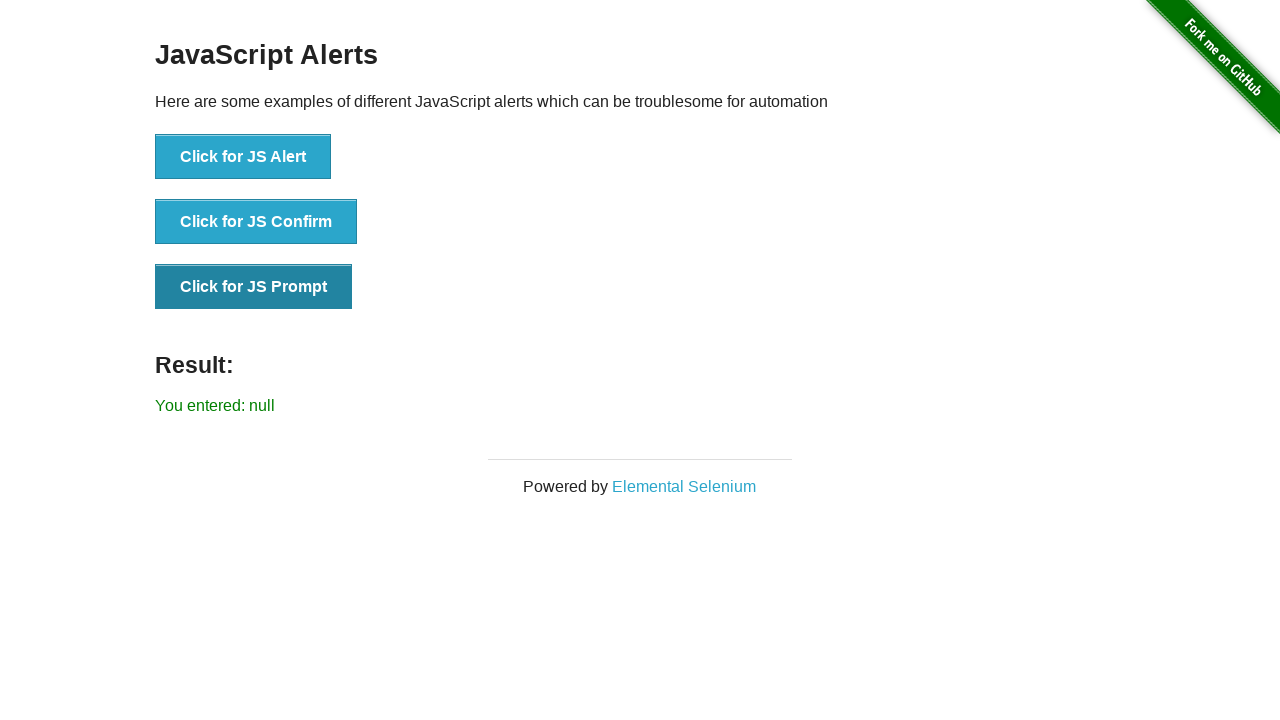

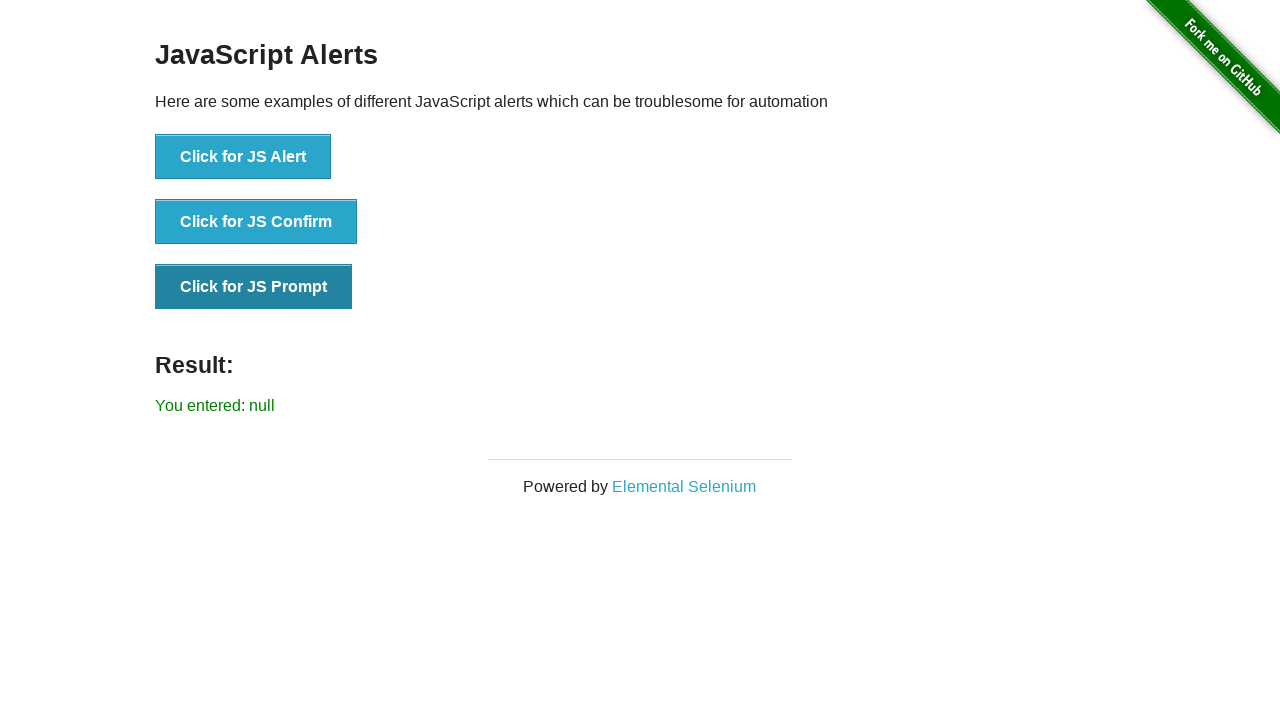